Tests form filling by clicking a specific link, then filling out a form with first name, last name, city, and country fields before submitting.

Starting URL: http://suninjuly.github.io/find_link_text

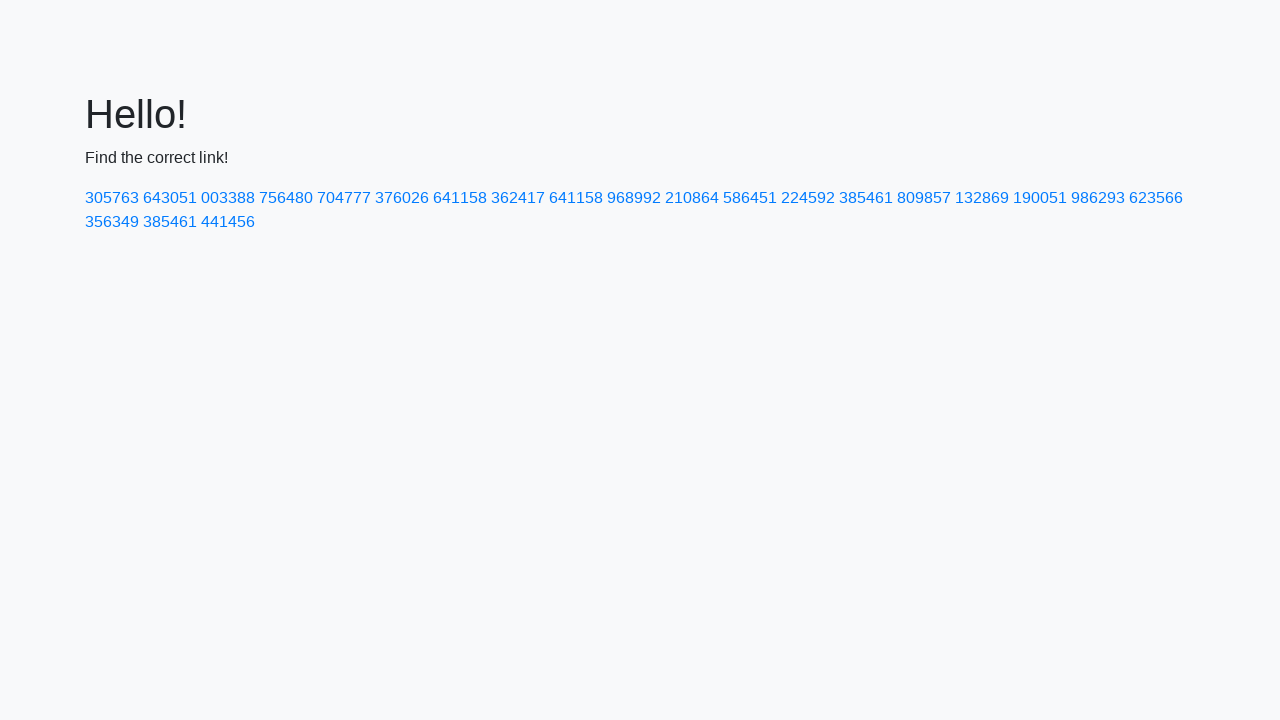

Clicked link with text '224592' at (808, 198) on text=224592
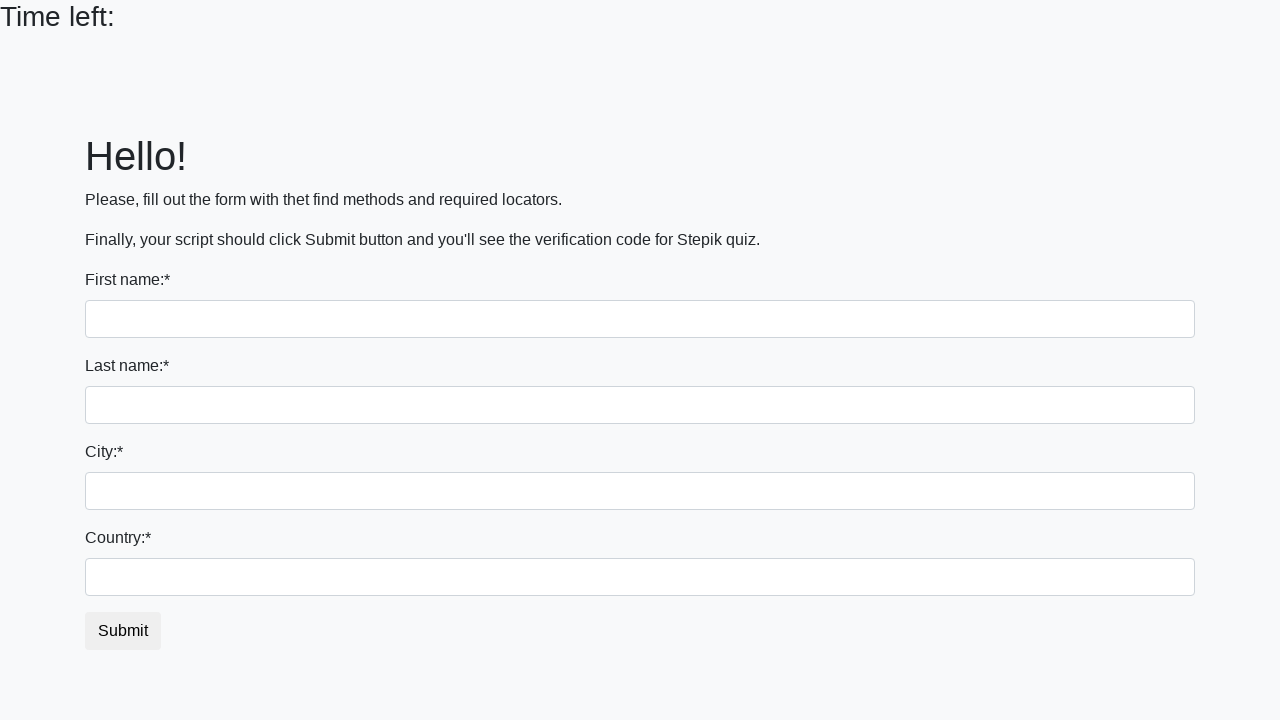

Filled first name field with 'Ivan' on input
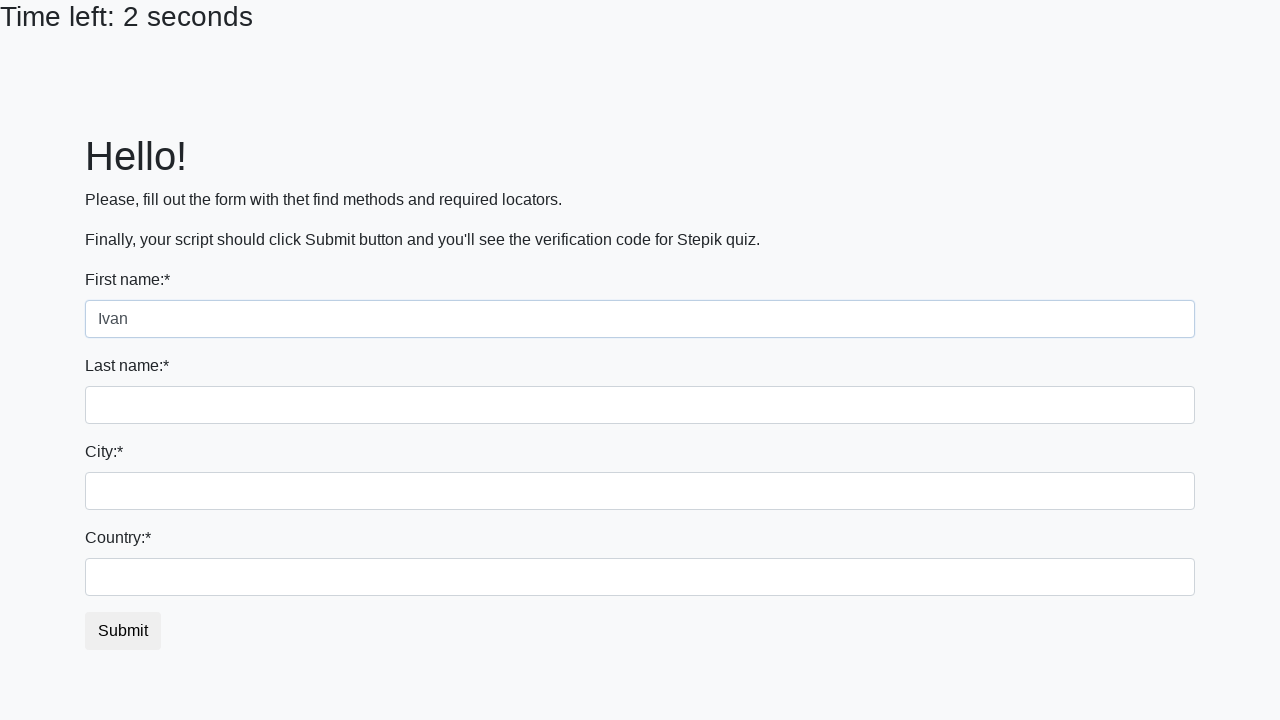

Filled last name field with 'Petrov' on input[name='last_name']
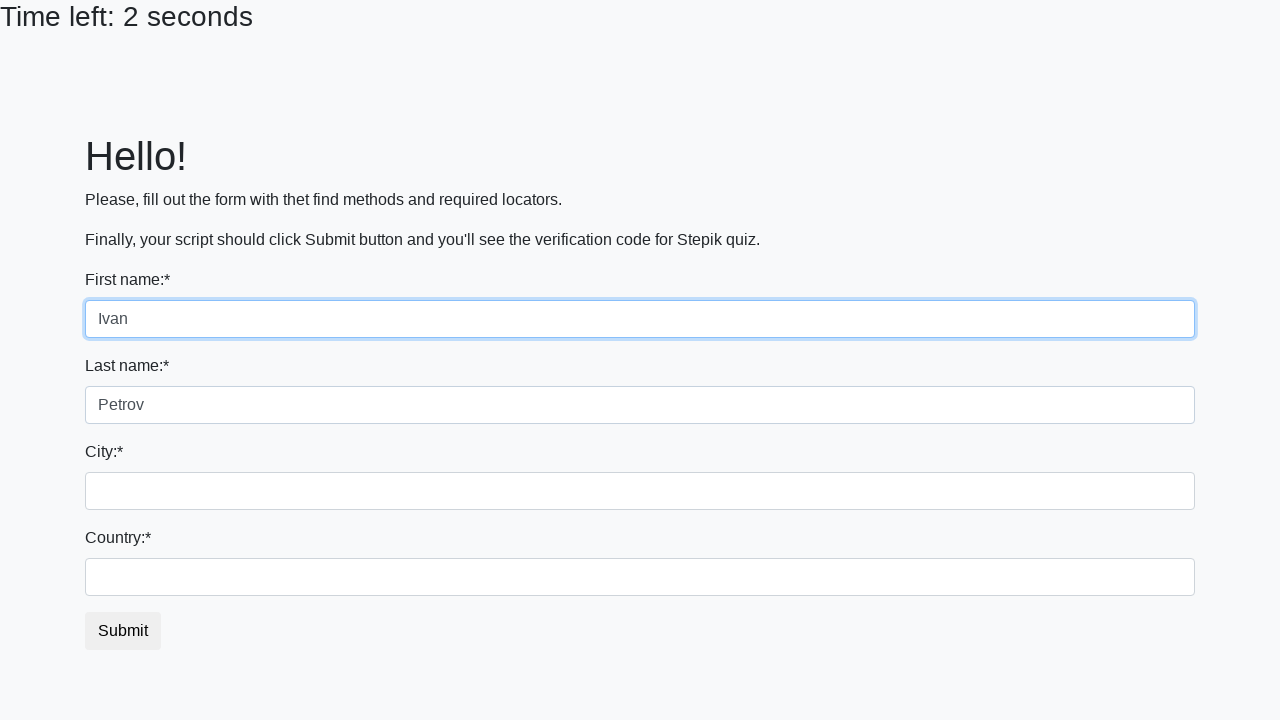

Filled city field with 'Smolensk' on .city
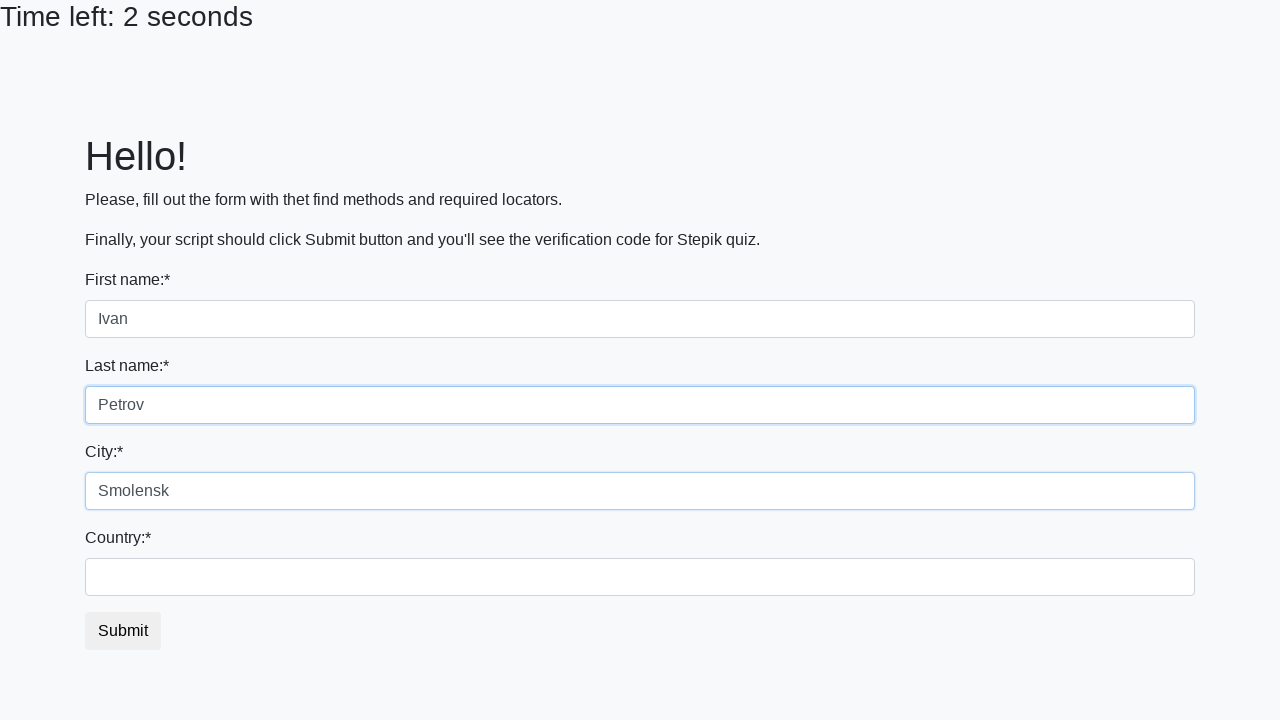

Filled country field with 'Russia' on #country
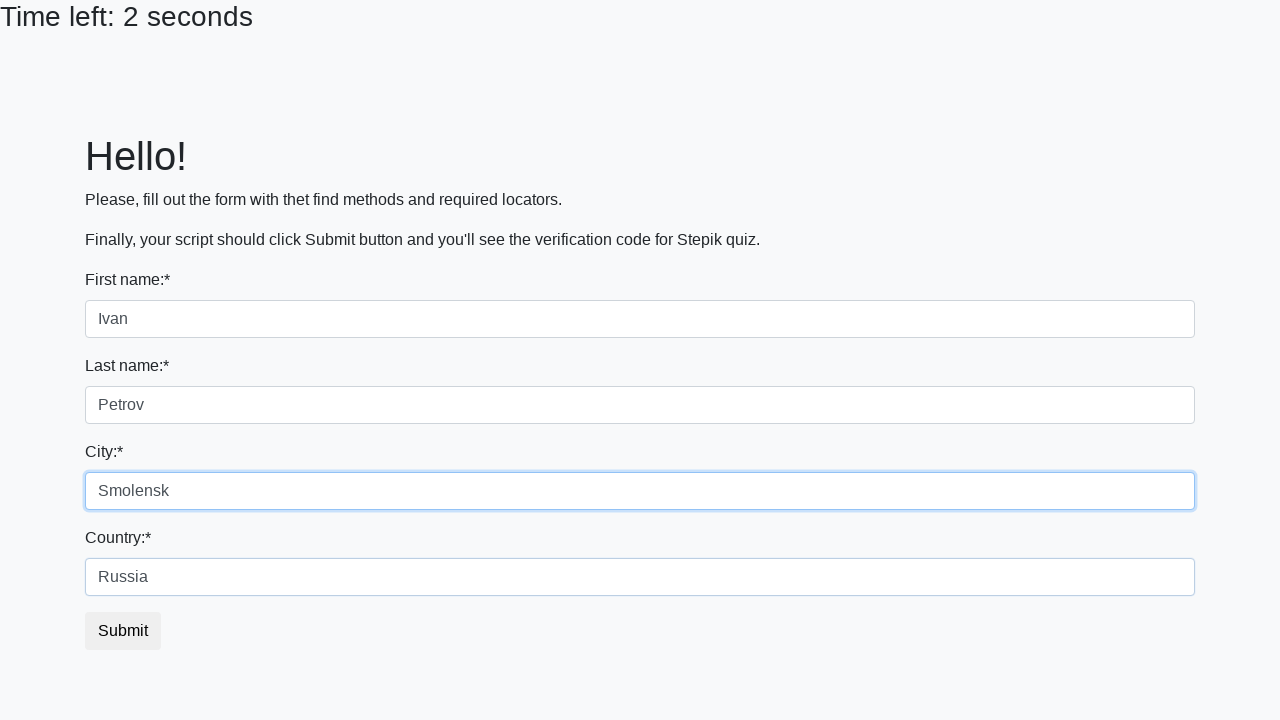

Clicked submit button to submit form at (123, 631) on button.btn
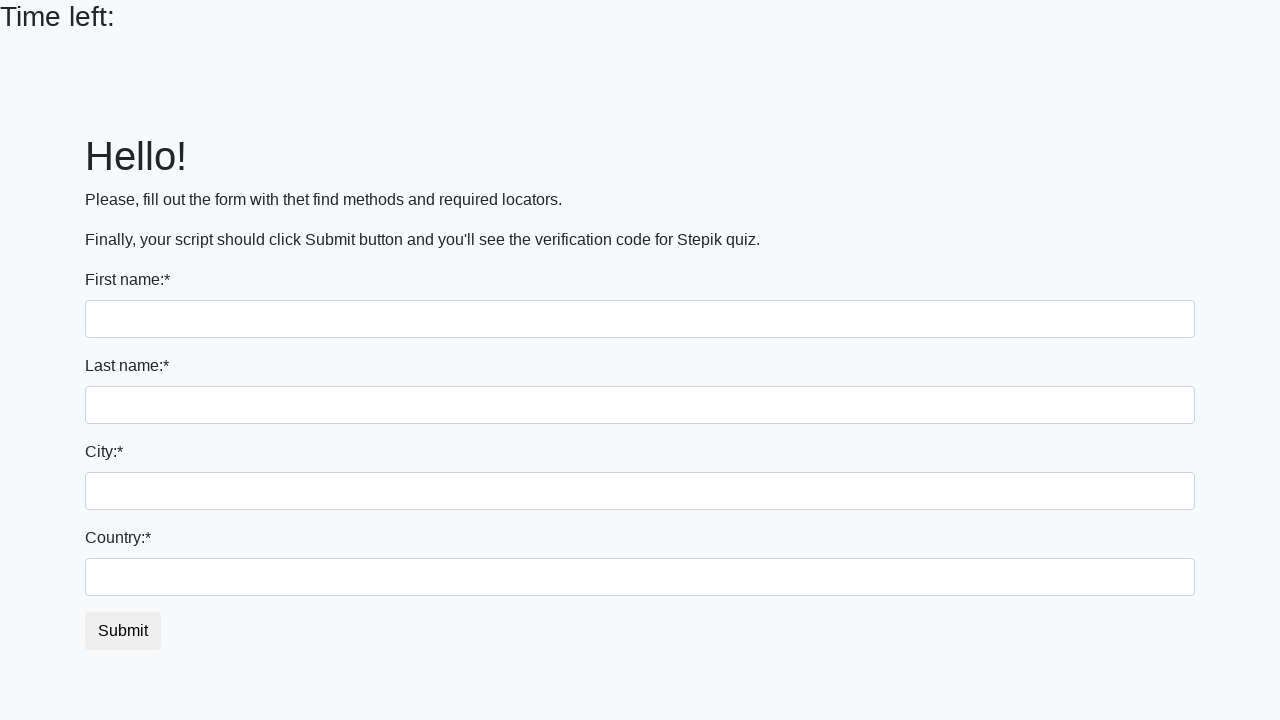

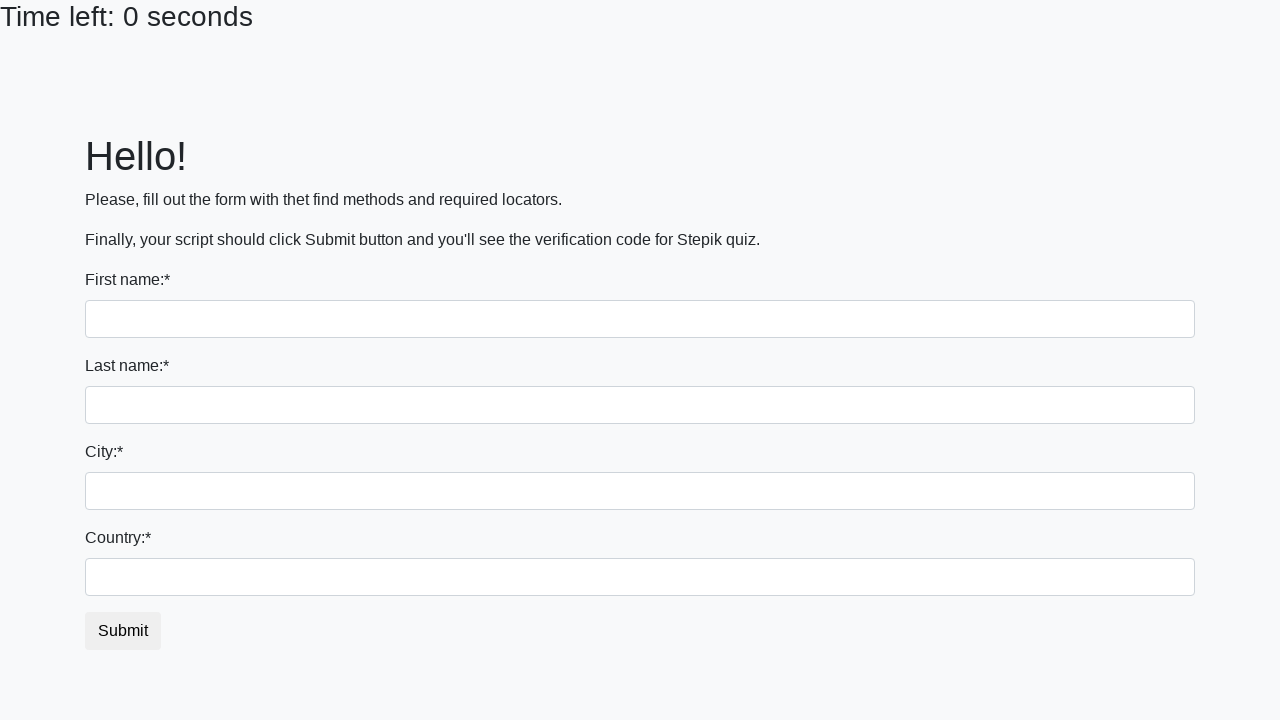